Tests data table sorting with semantic class attributes by clicking the "dues" header once to sort the Due column in ascending order.

Starting URL: http://the-internet.herokuapp.com/tables

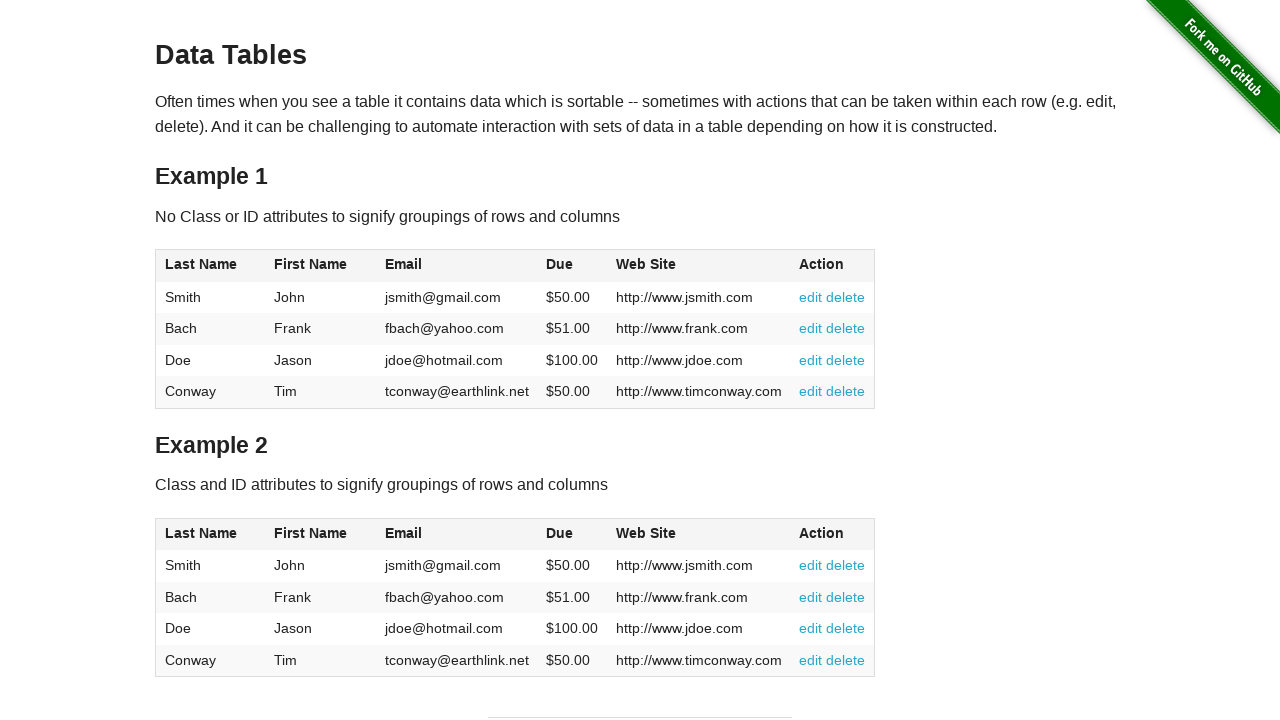

Navigated to the-internet.herokuapp.com/tables
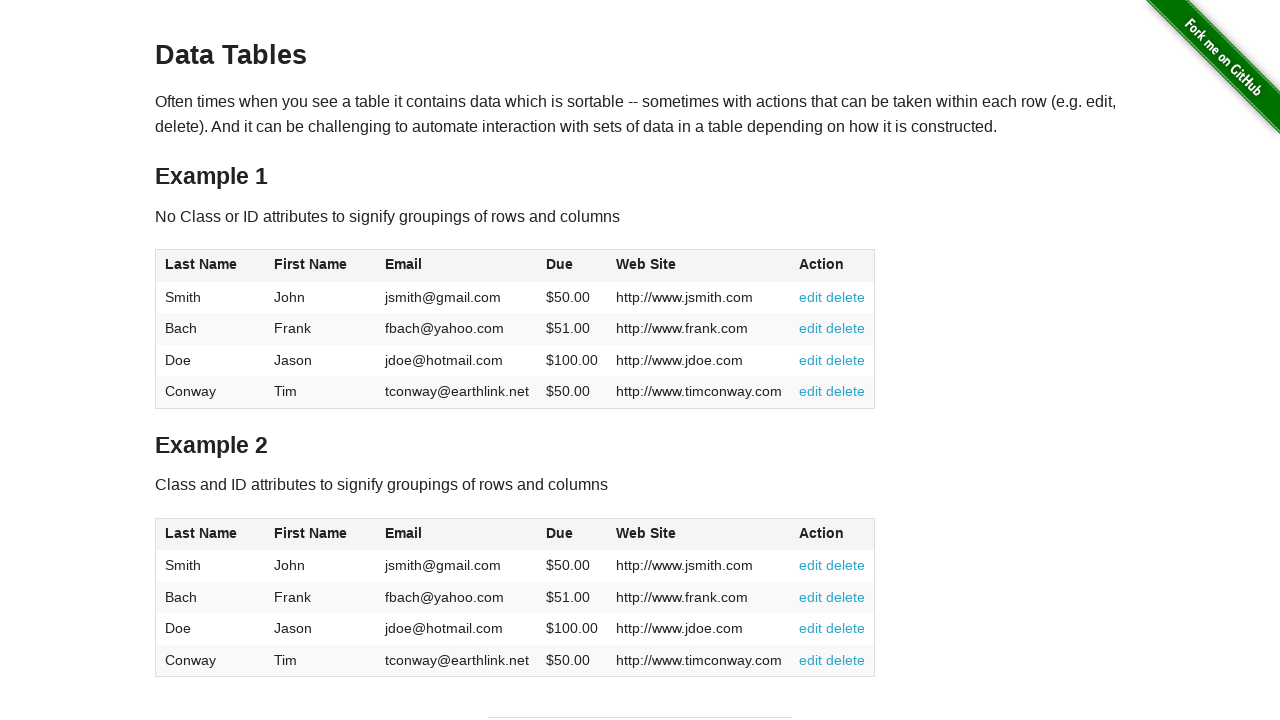

Clicked the 'dues' column header to sort in ascending order at (560, 533) on #table2 thead .dues
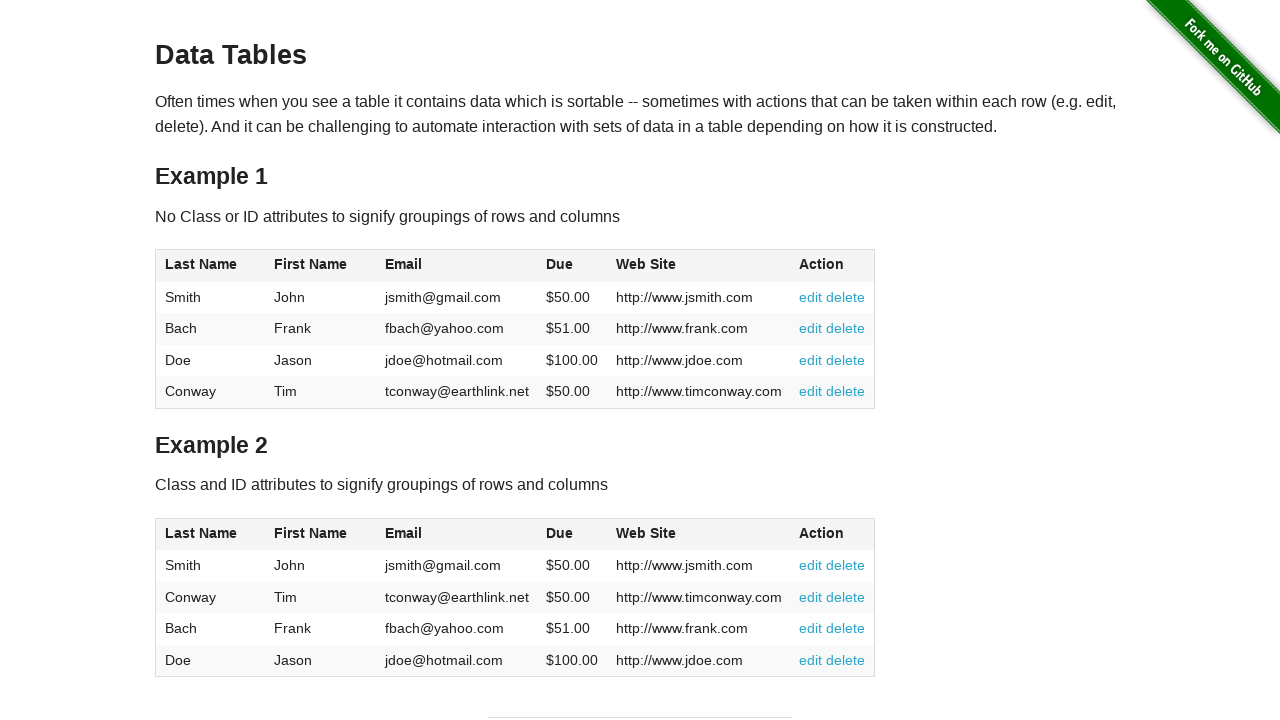

Table sorted and dues column data is visible in ascending order
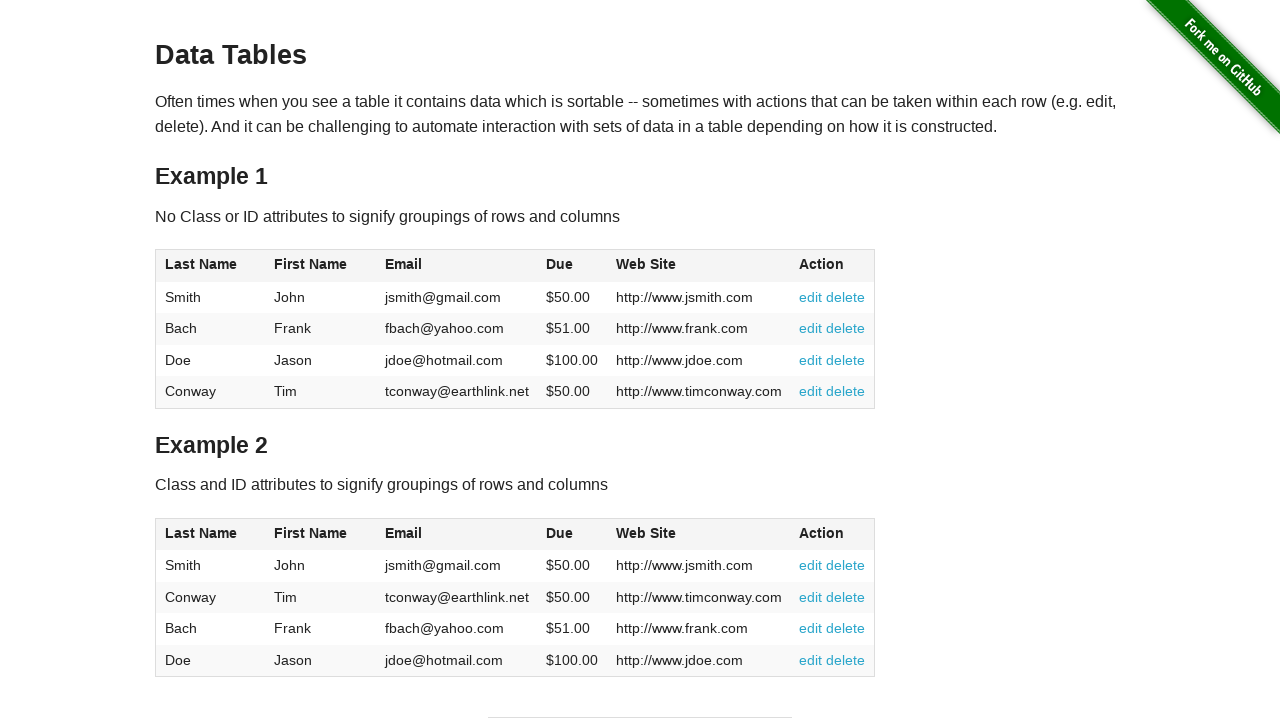

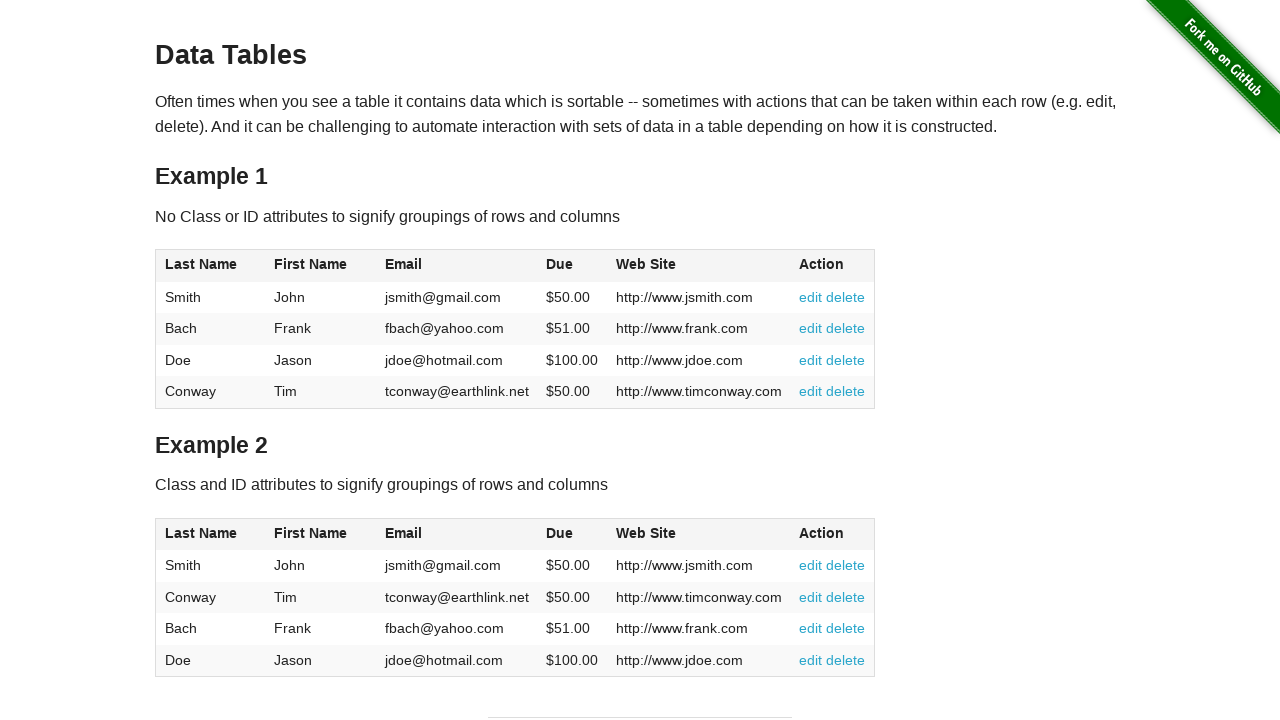